Navigates to a GitHub user profile page and verifies that the yearly contributions graph element loads successfully.

Starting URL: https://github.com/diverger

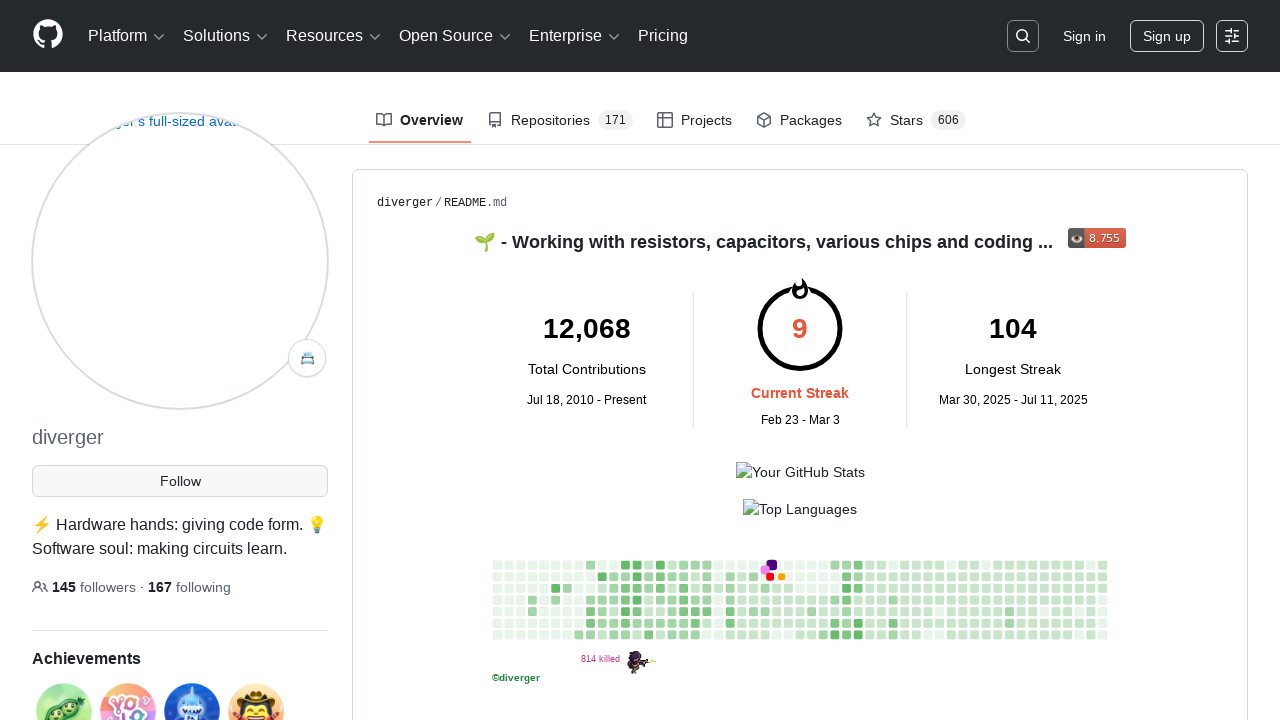

Waited for page to load with network idle state
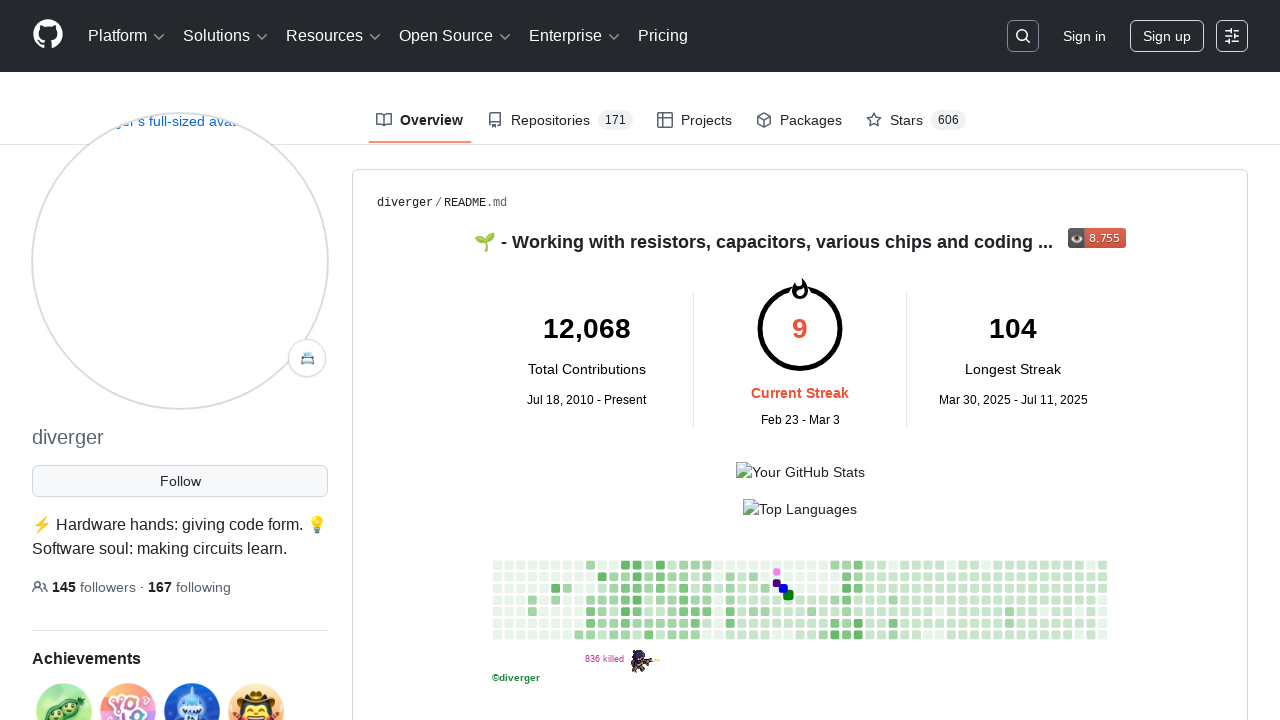

Yearly contributions graph element appeared in DOM
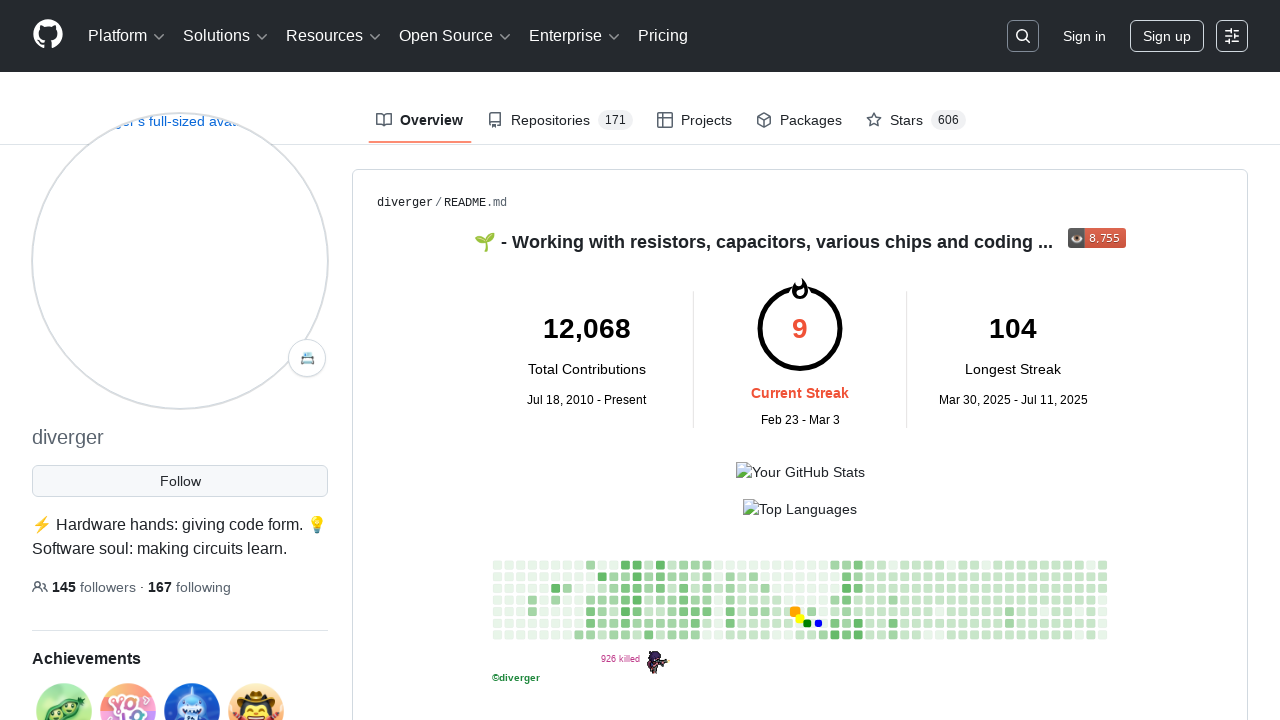

Located yearly contributions graph element
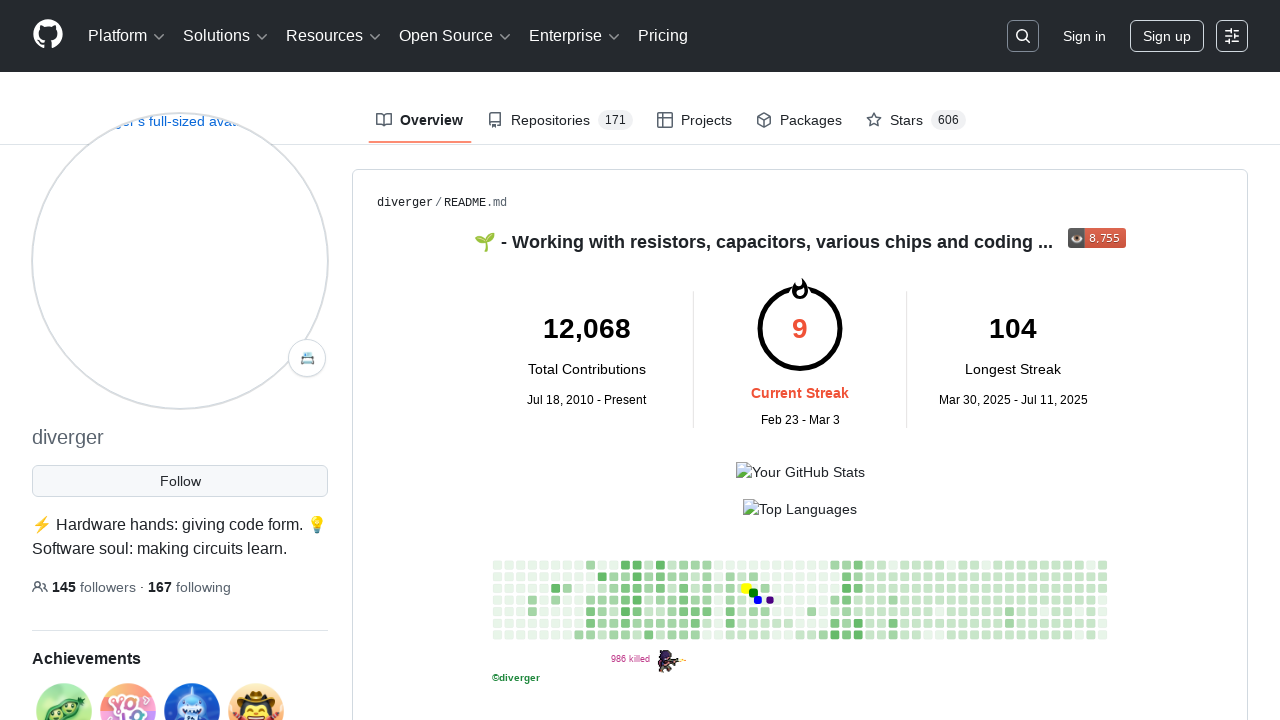

Verified yearly contributions graph is visible
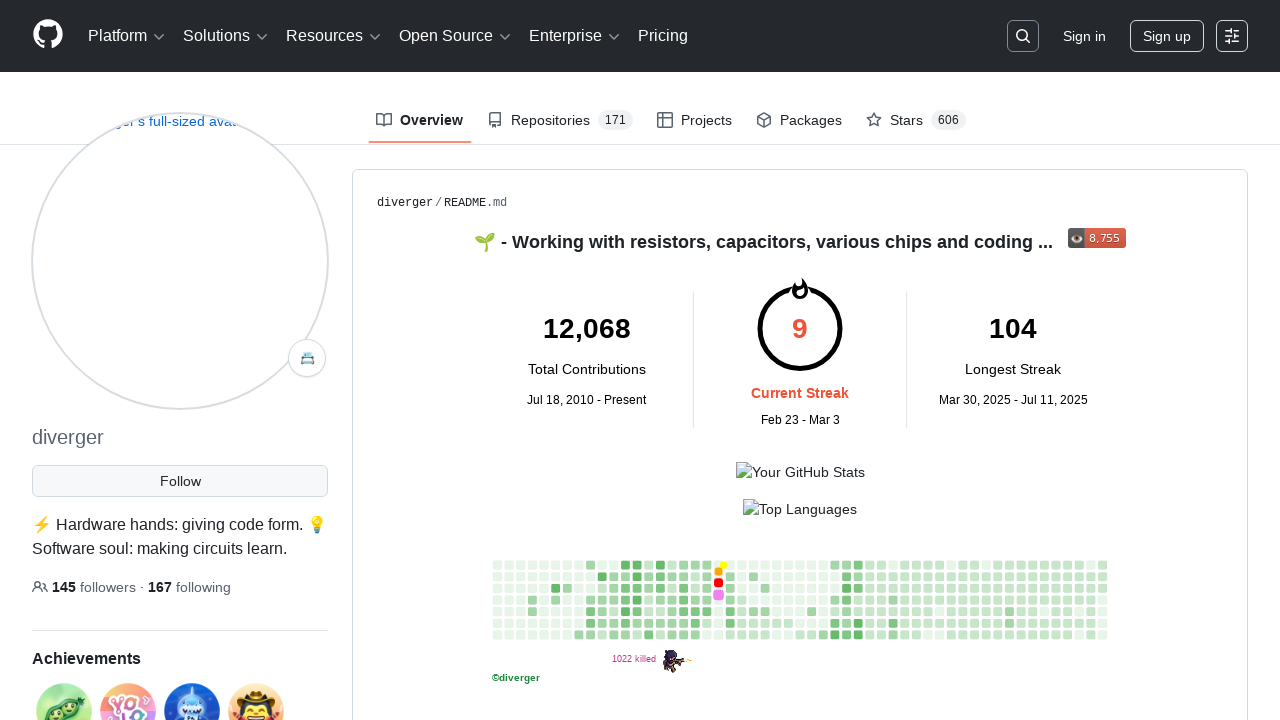

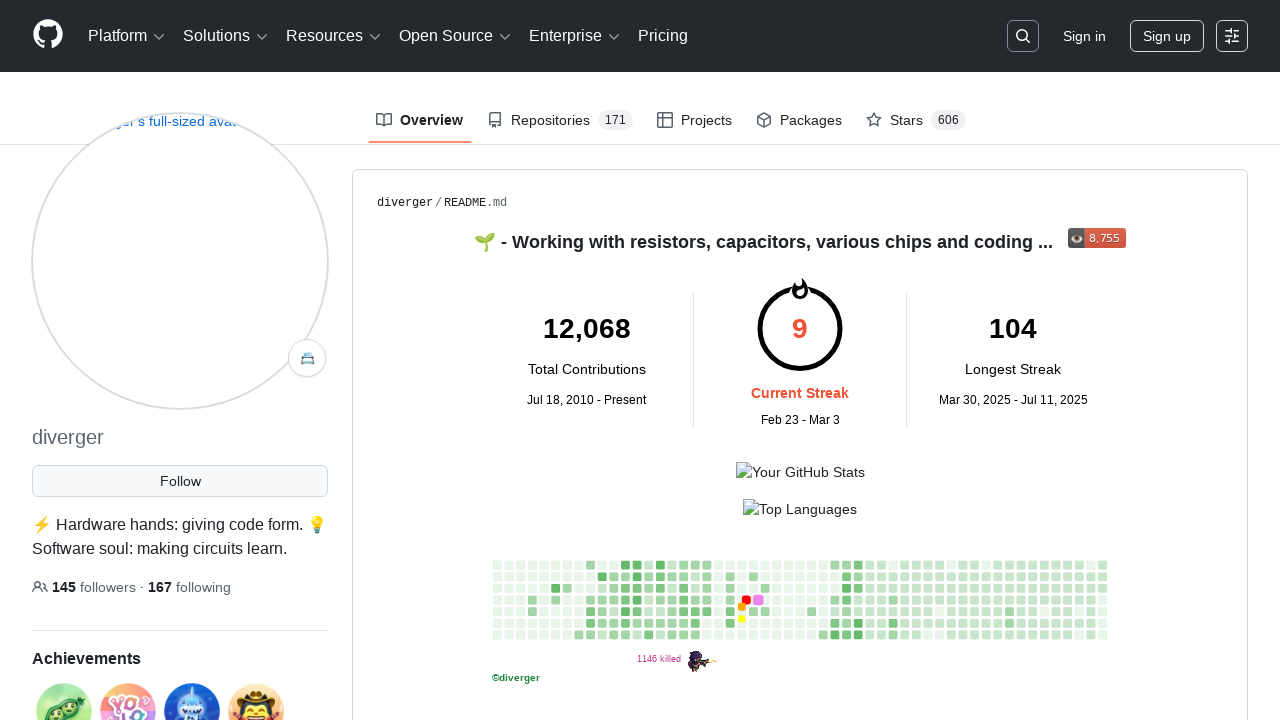